Tests autocomplete functionality by typing partial text and selecting a specific option from the suggestions

Starting URL: https://rahulshettyacademy.com/AutomationPractice/

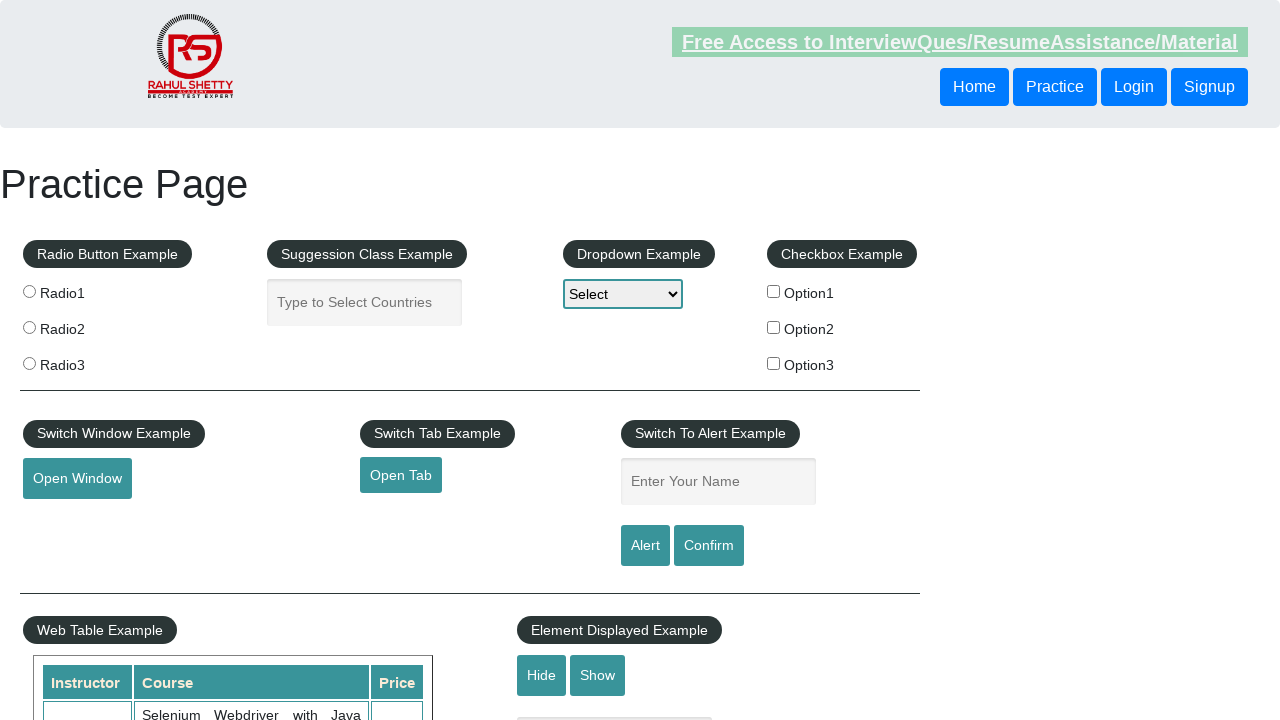

Typed 'tur' into autocomplete field on #autocomplete
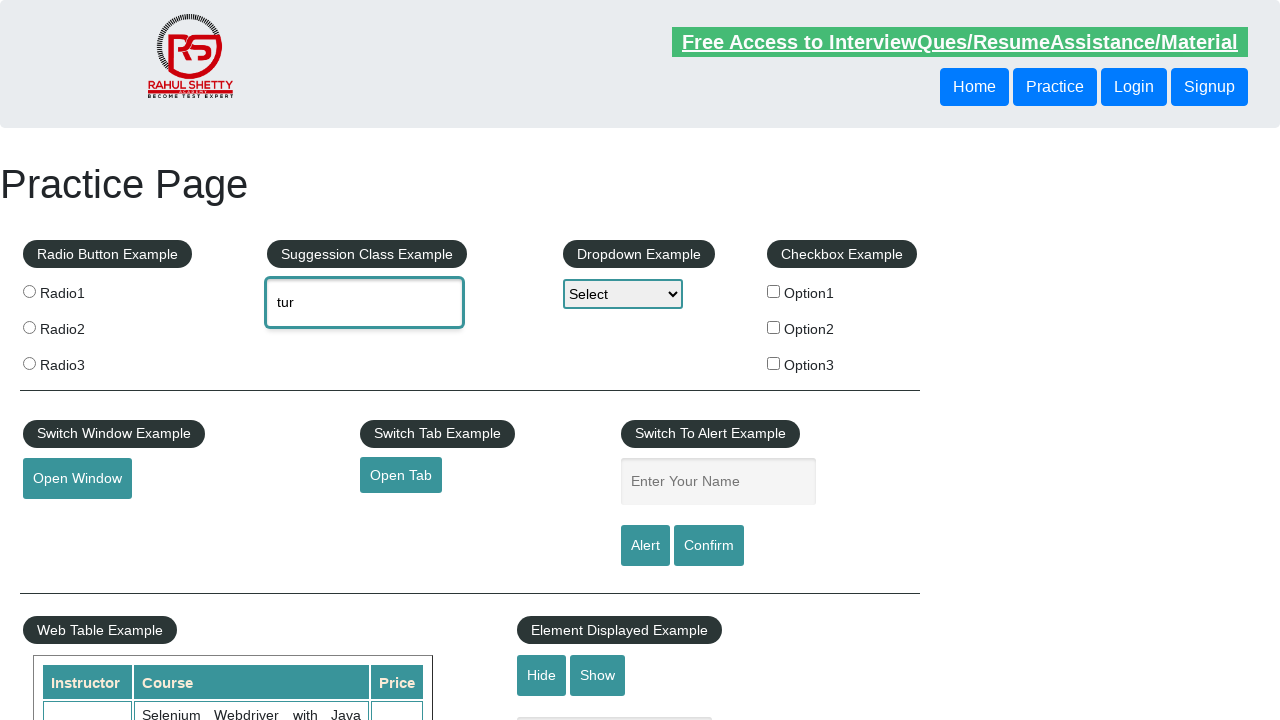

Autocomplete suggestions loaded
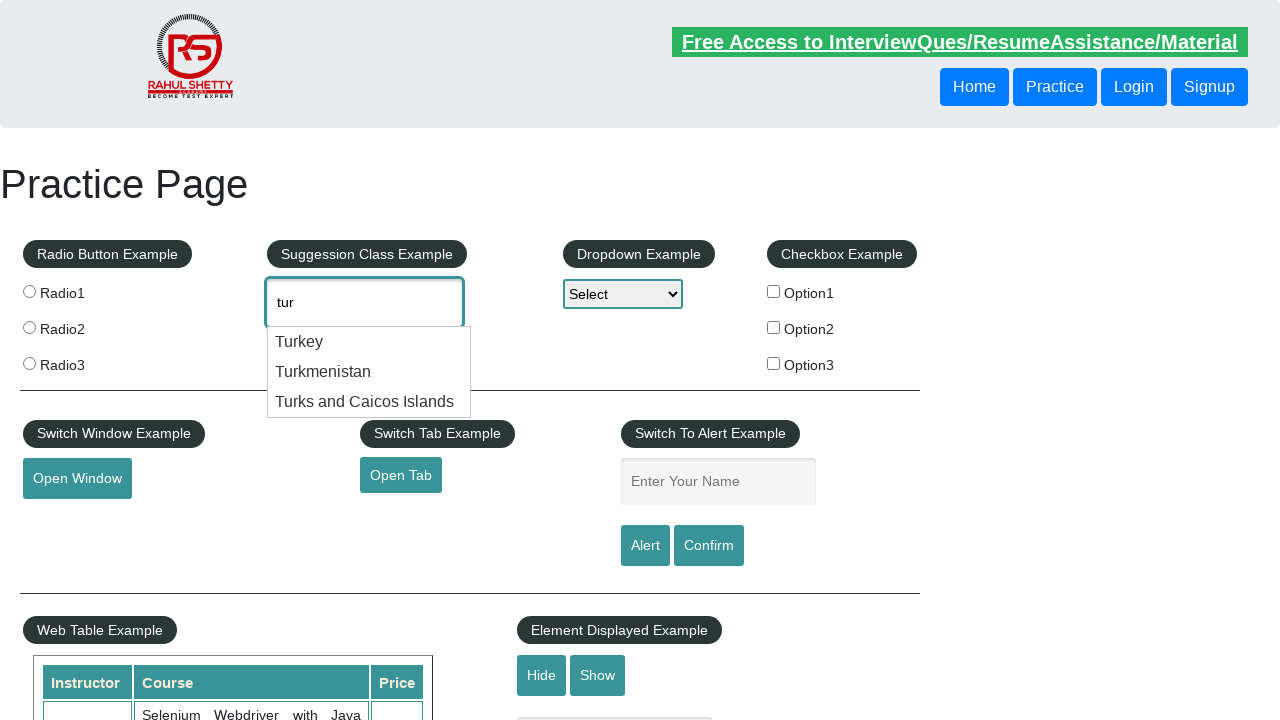

Selected 'Turkey' from autocomplete suggestions at (369, 342) on .ui-menu-item >> nth=0
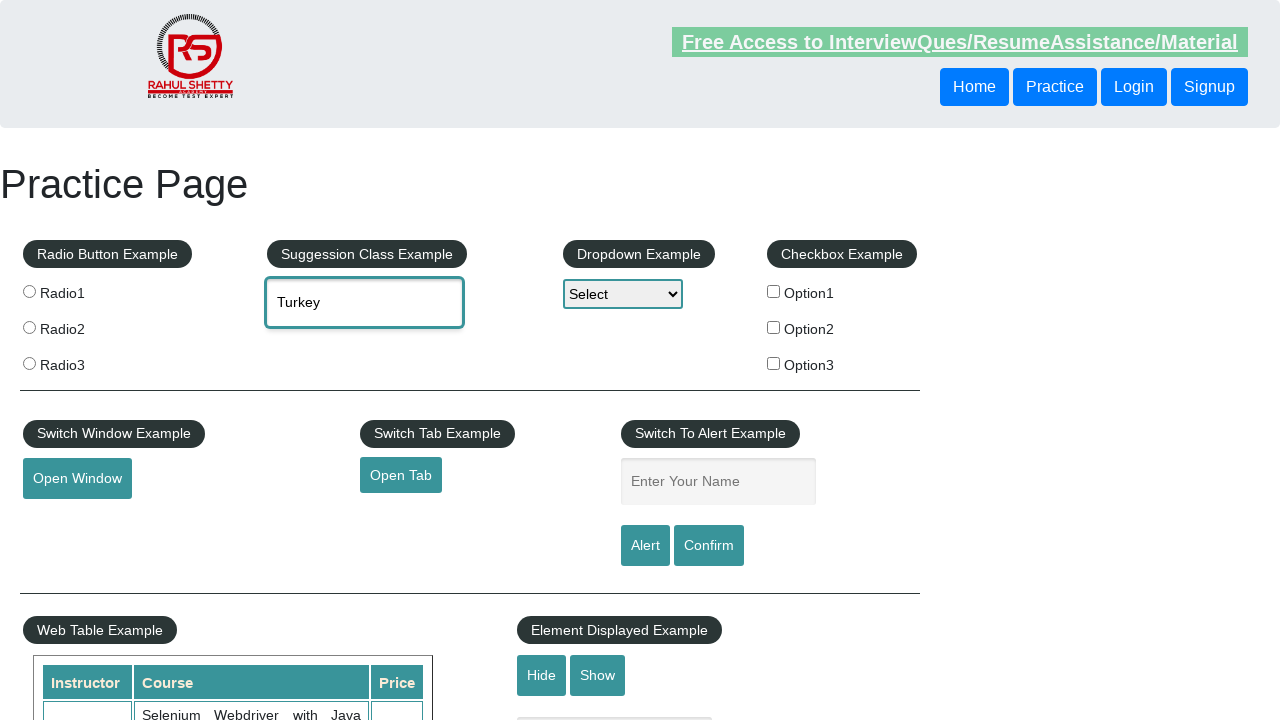

Retrieved selected autocomplete value: 'Turkey'
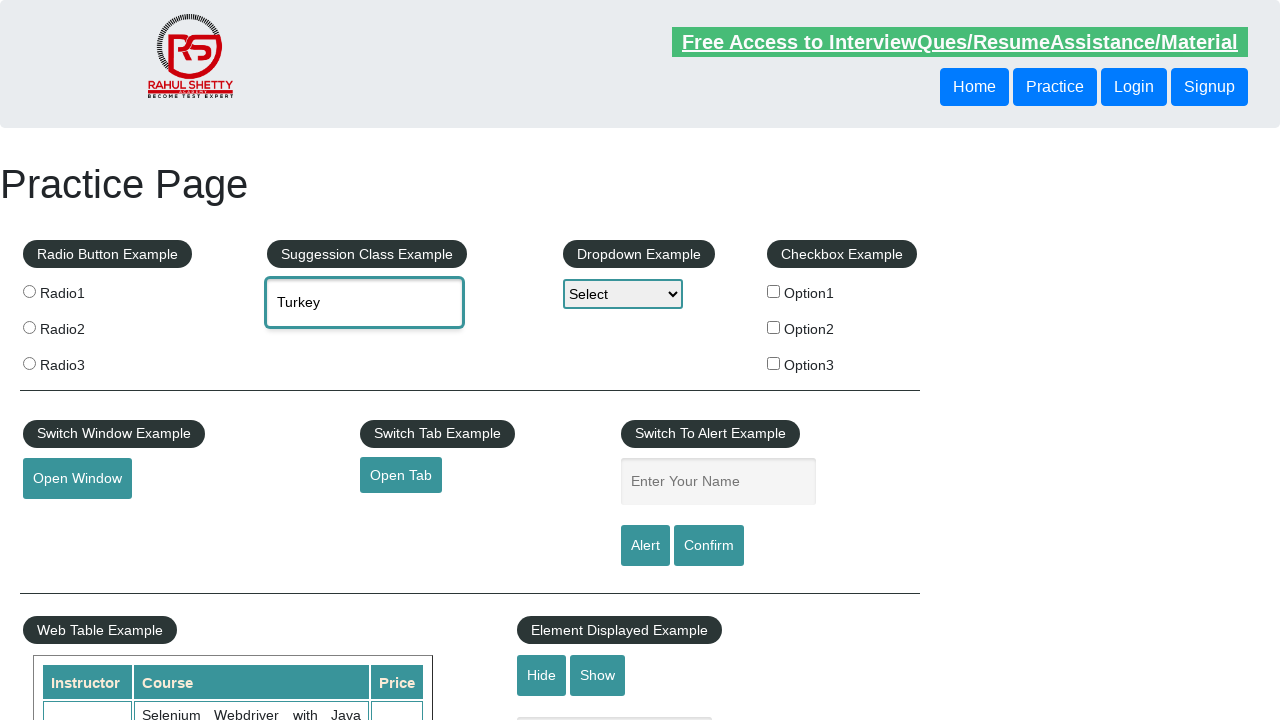

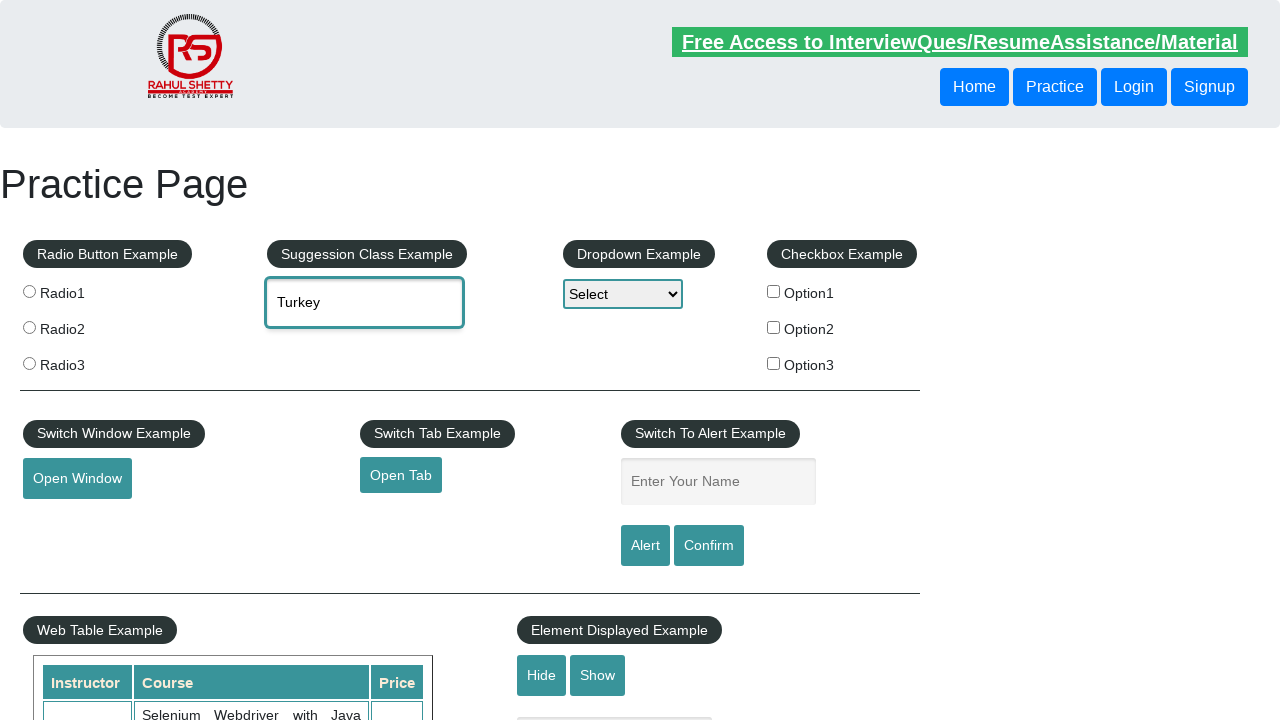